Tests radio button functionality by selecting Yes and Impressive options, and verifying that the No option is disabled.

Starting URL: https://demoqa.com/radio-button

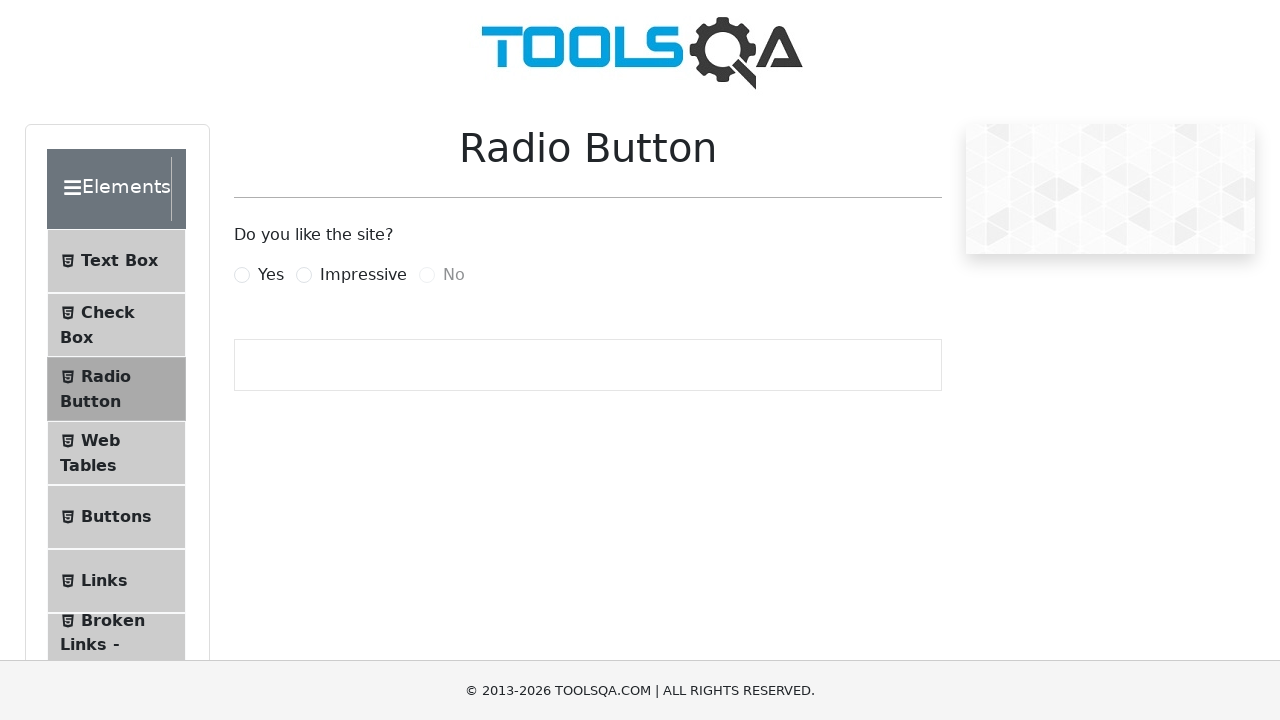

Scrolled to middle of page
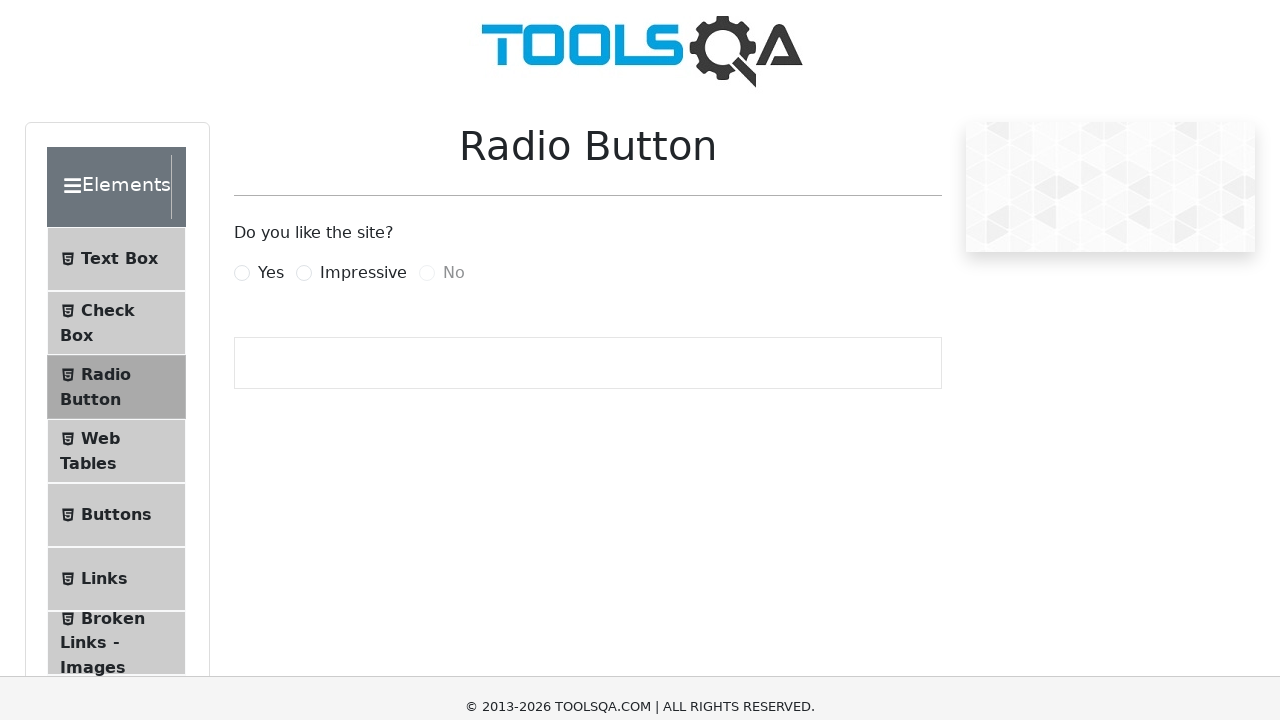

Clicked 'Yes' radio button at (271, 275) on label[for='yesRadio']
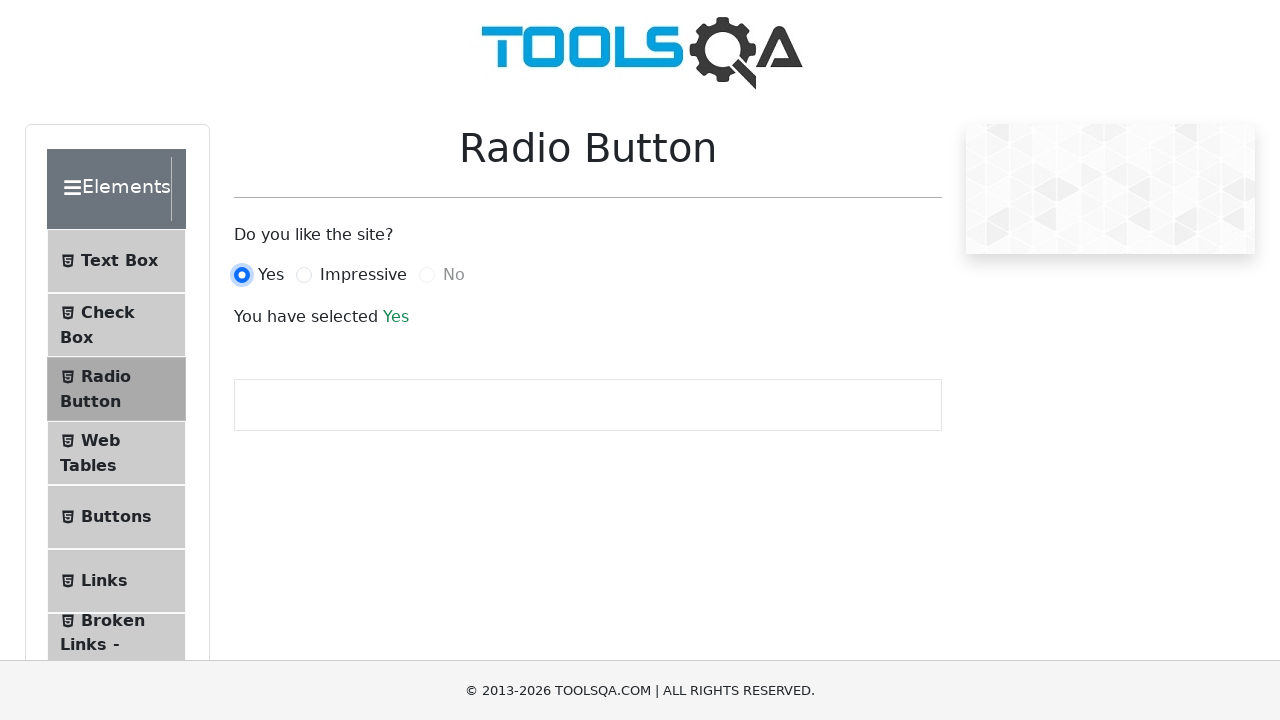

Waited for success message to appear
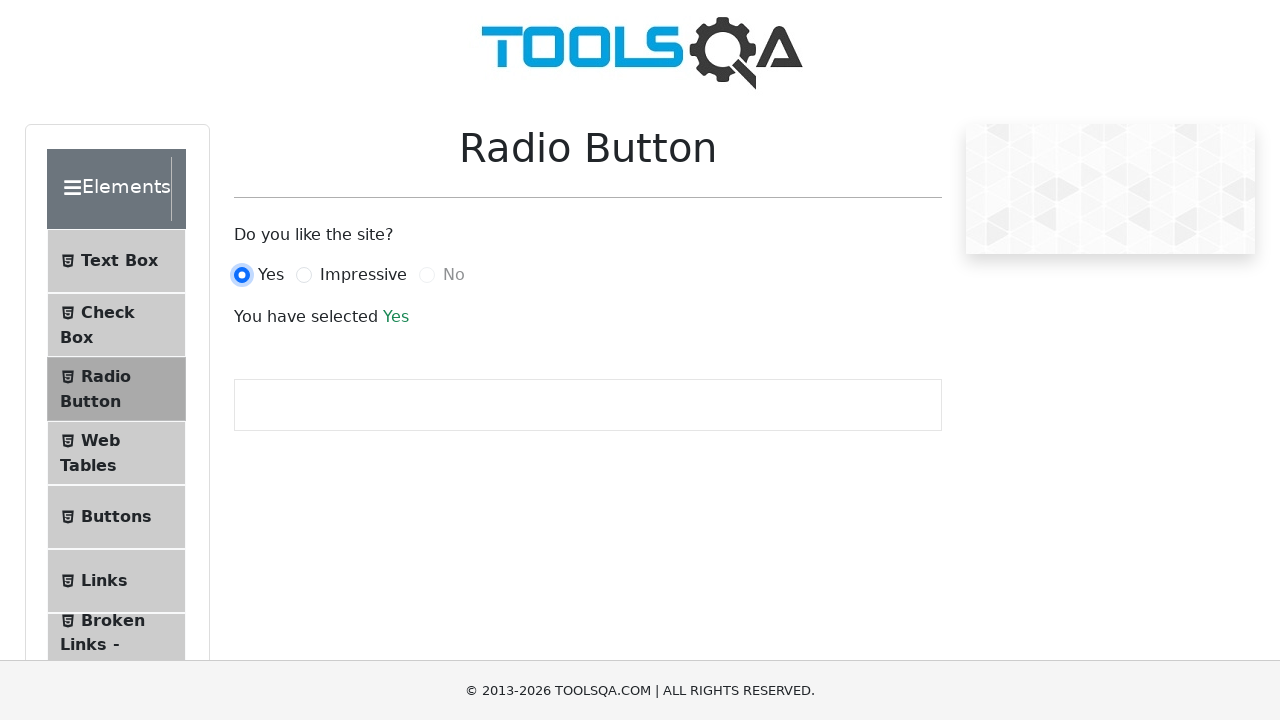

Retrieved success message text
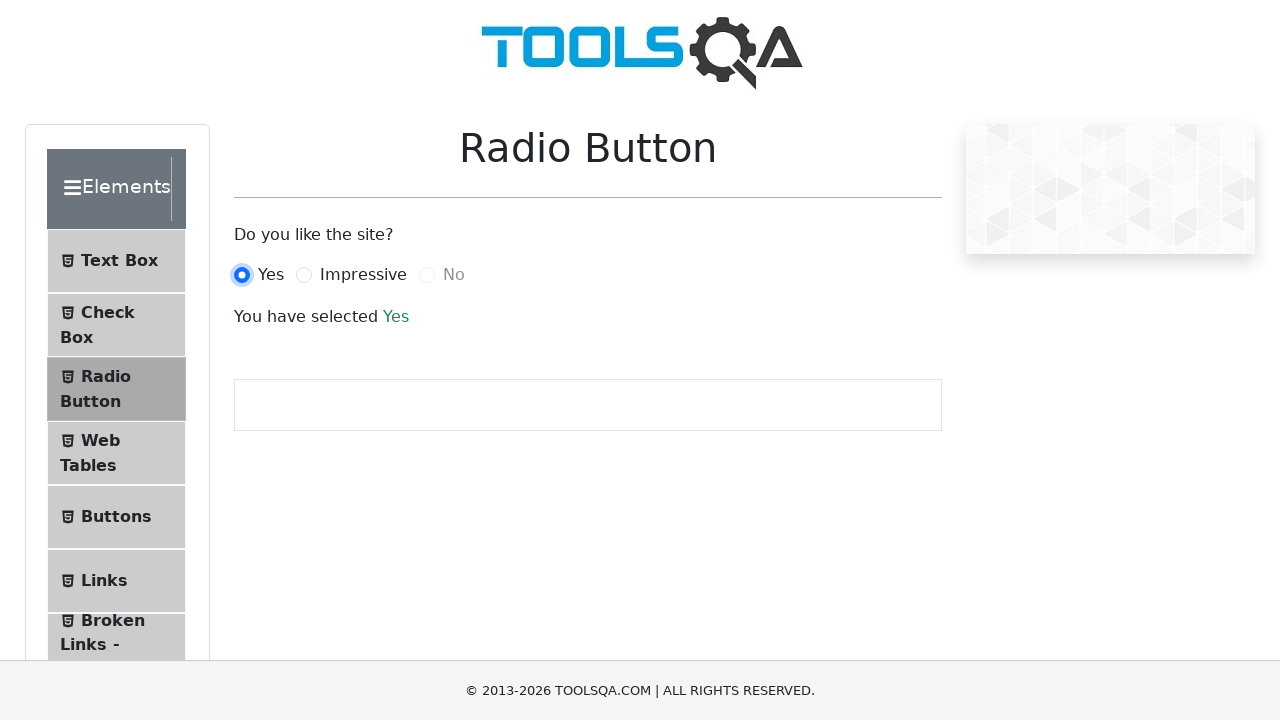

Verified 'Yes' is selected in success message
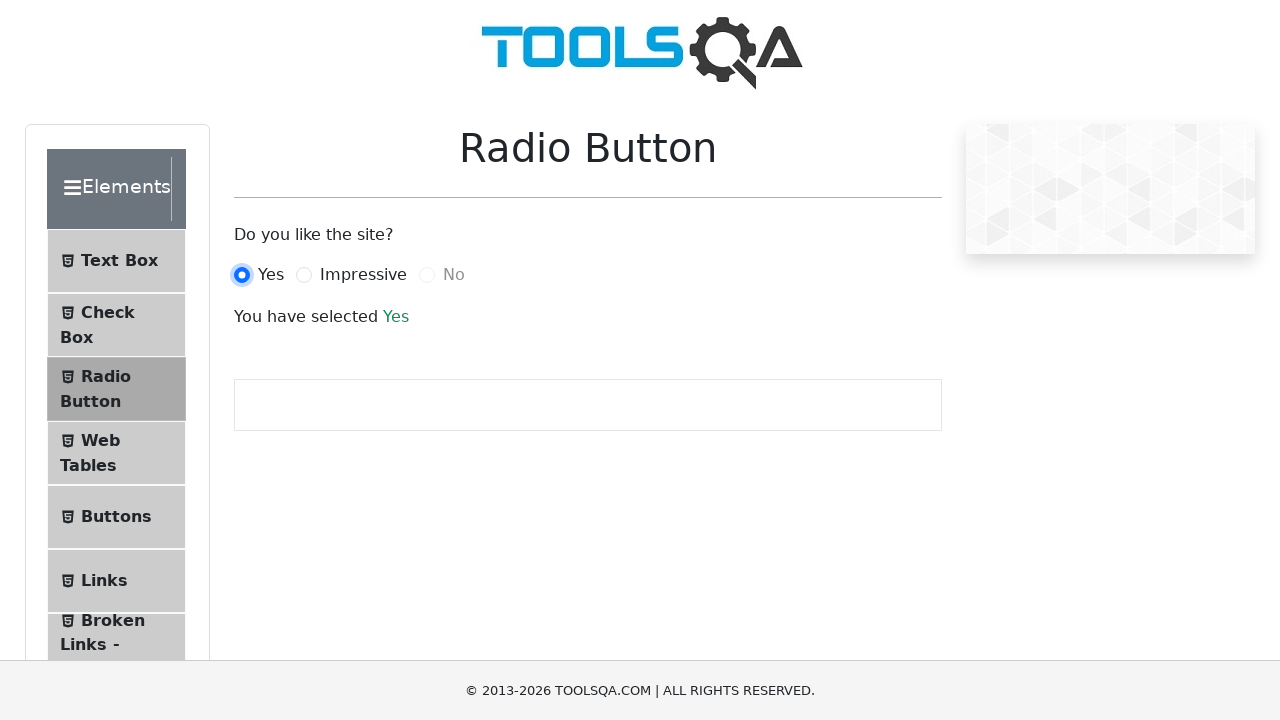

Clicked 'Impressive' radio button at (363, 275) on label[for='impressiveRadio']
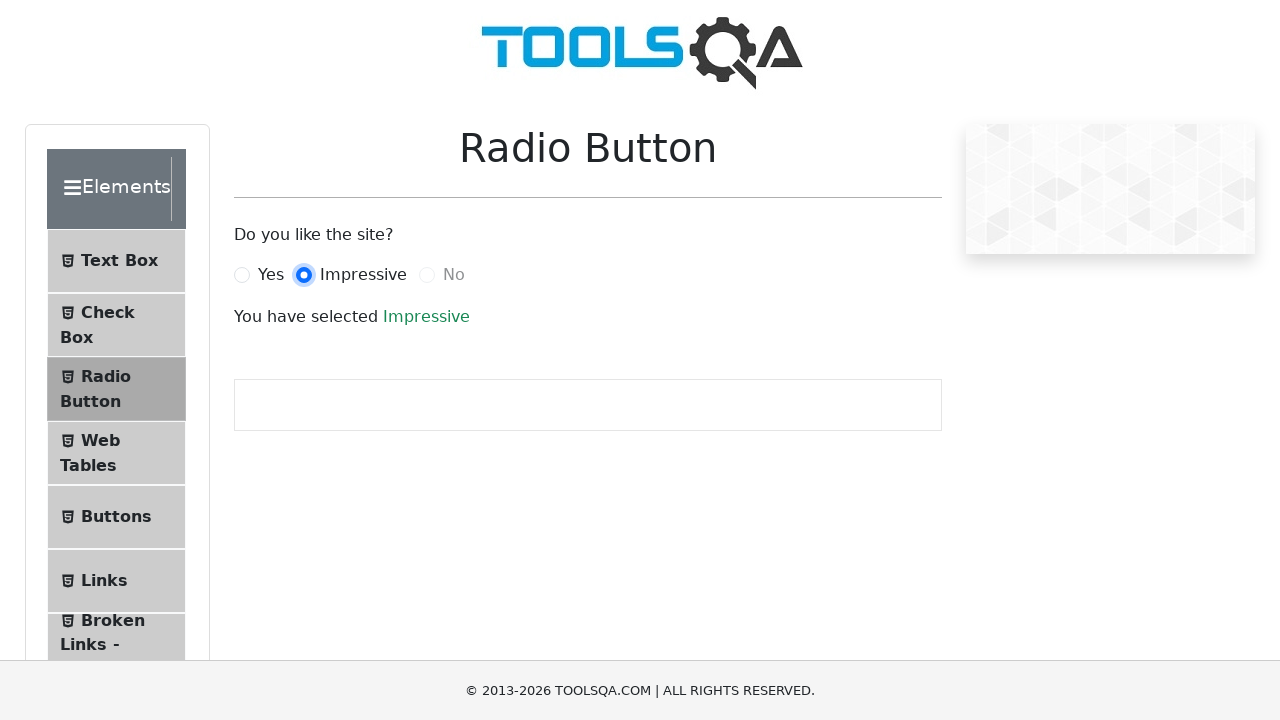

Retrieved success message text after selecting 'Impressive'
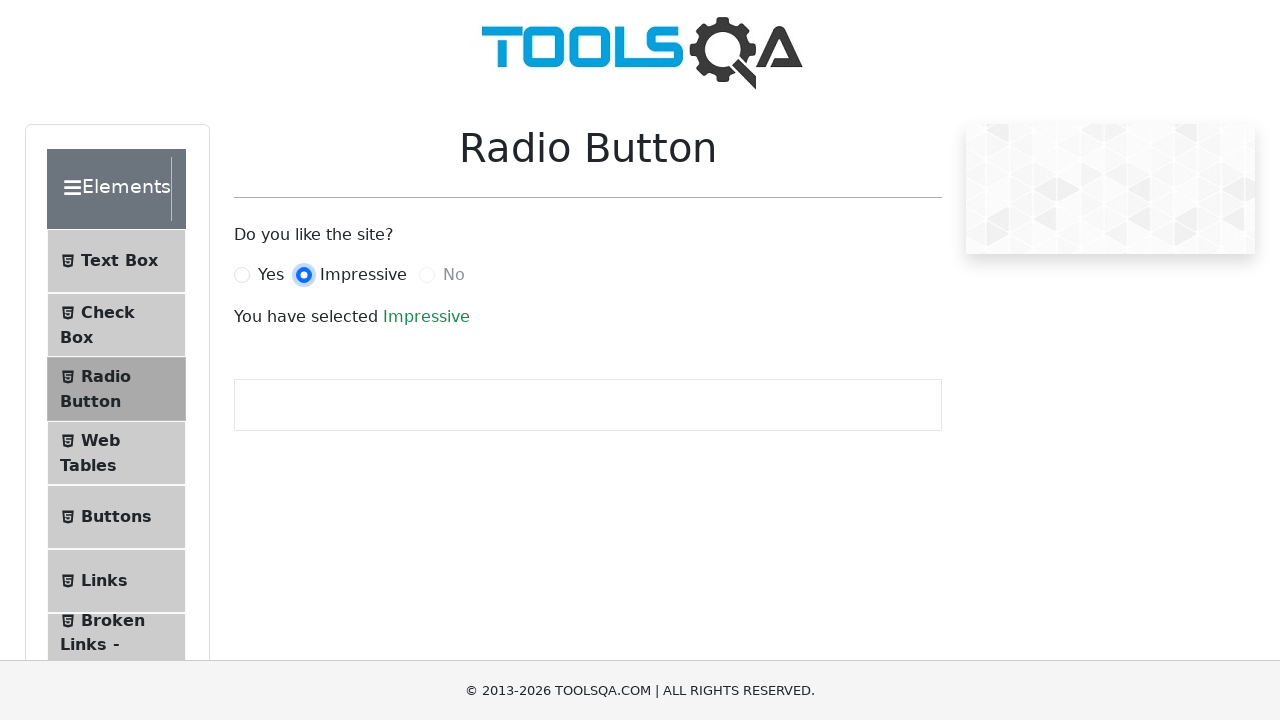

Verified 'Impressive' is selected in success message
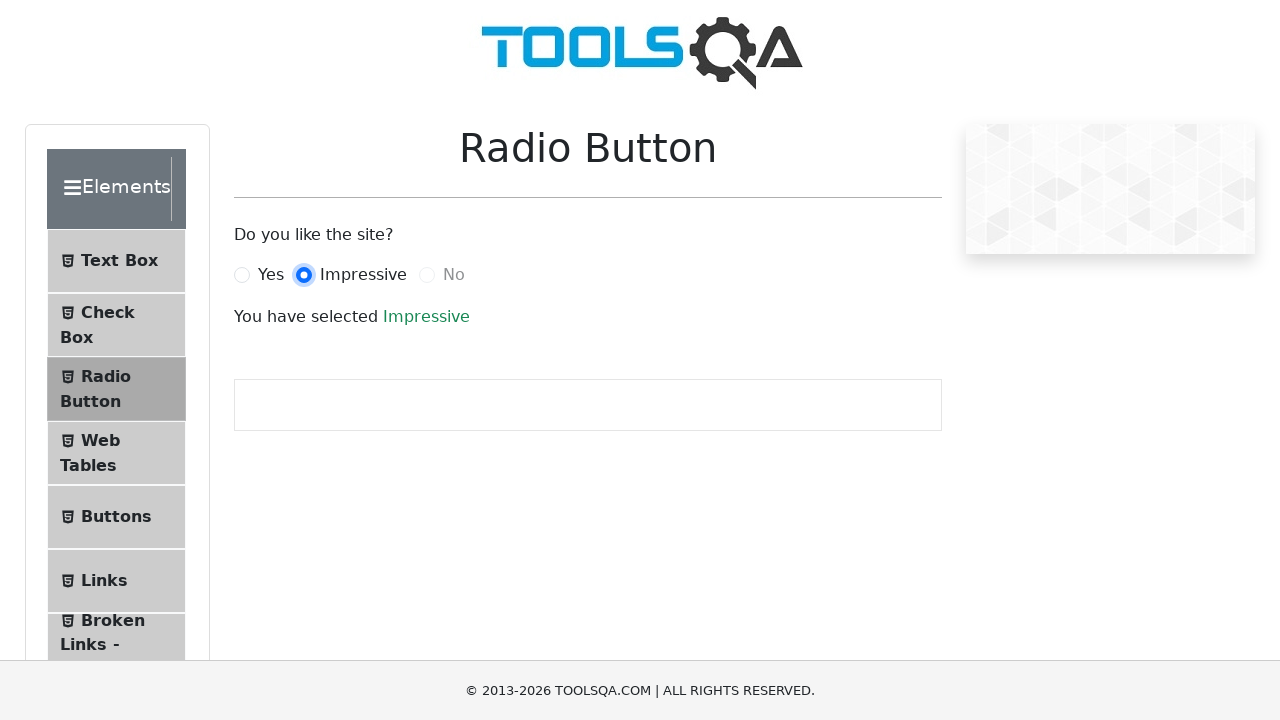

Located 'No' radio button element
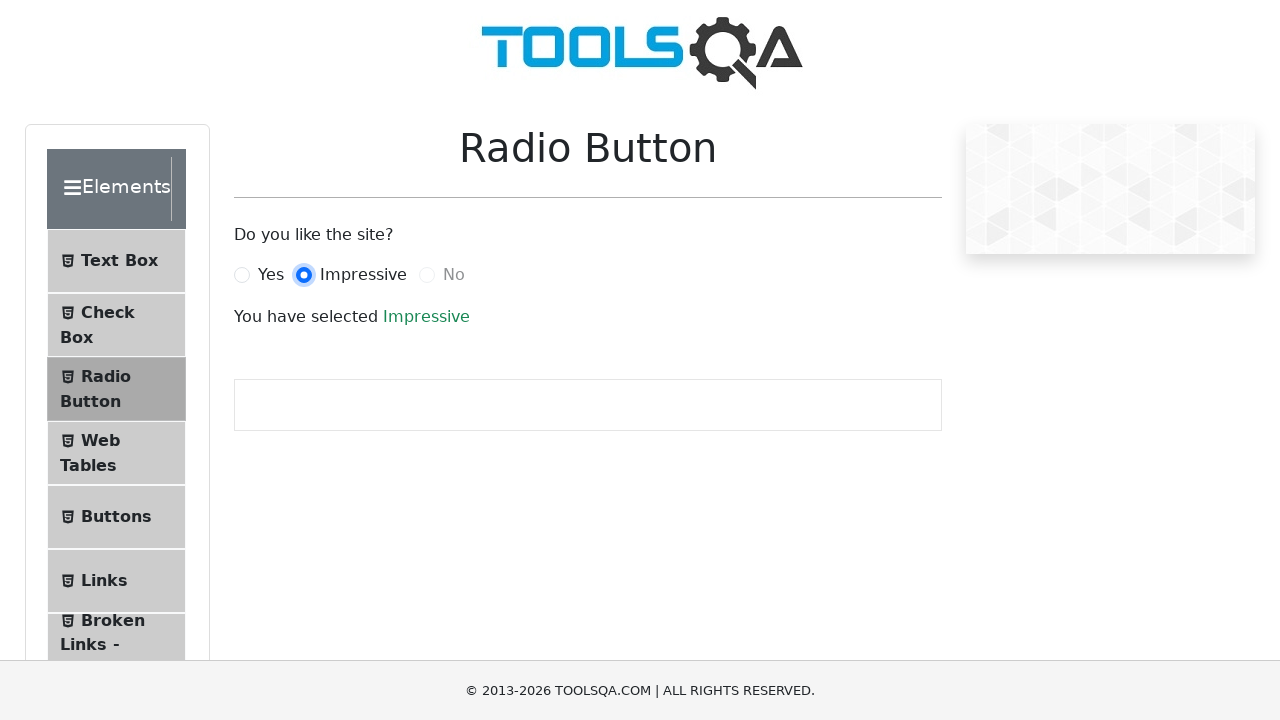

Verified 'No' radio button is disabled
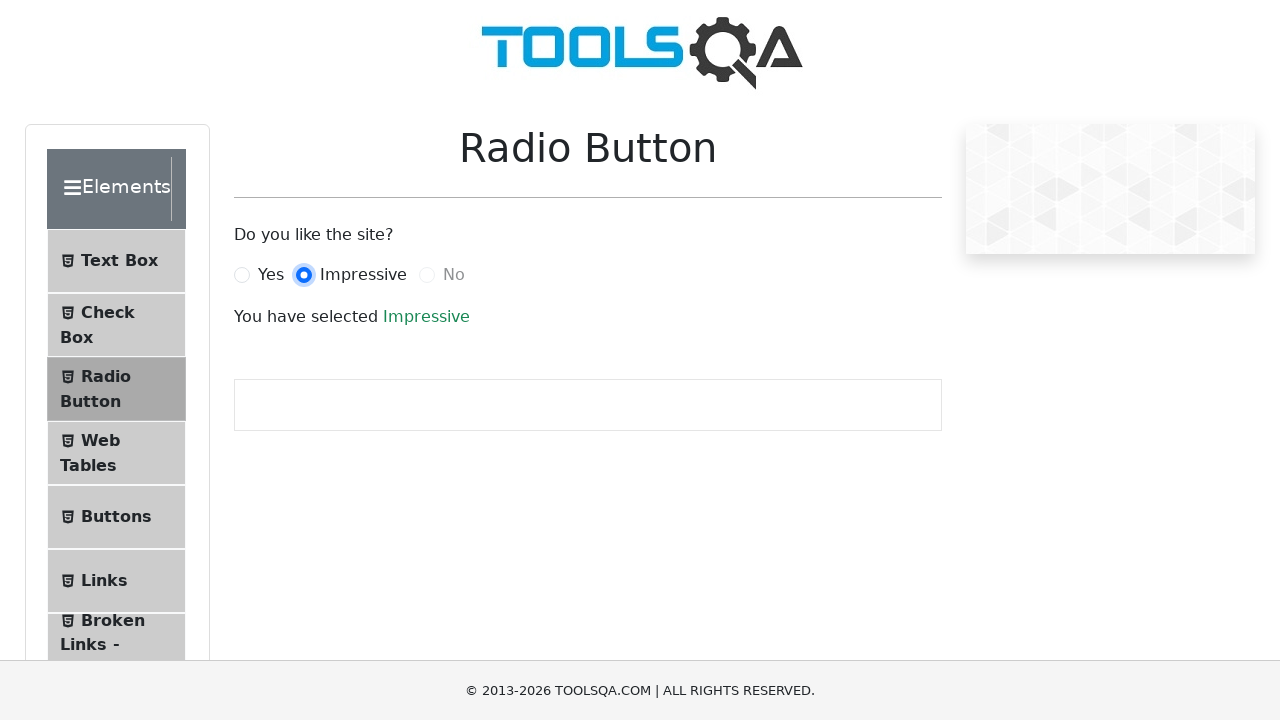

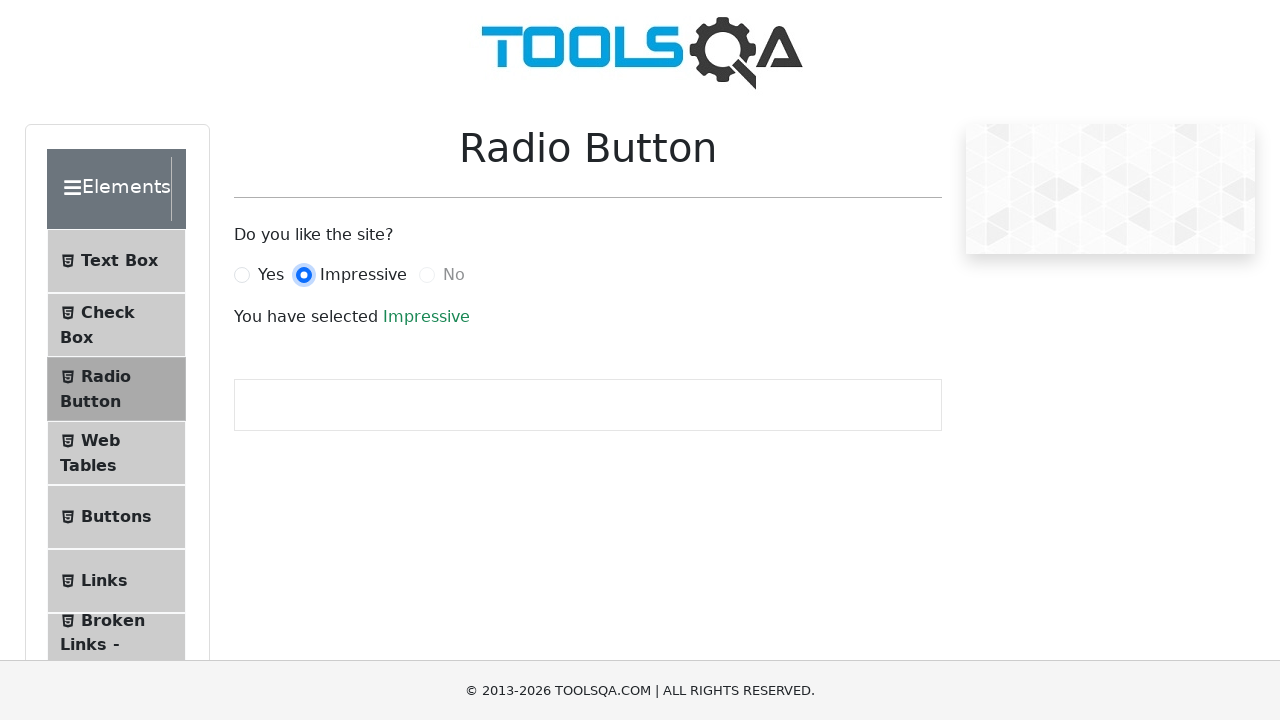